Tests clicking the "Get started" link and verifies the Installation heading is visible on the resulting page

Starting URL: https://playwright.dev/

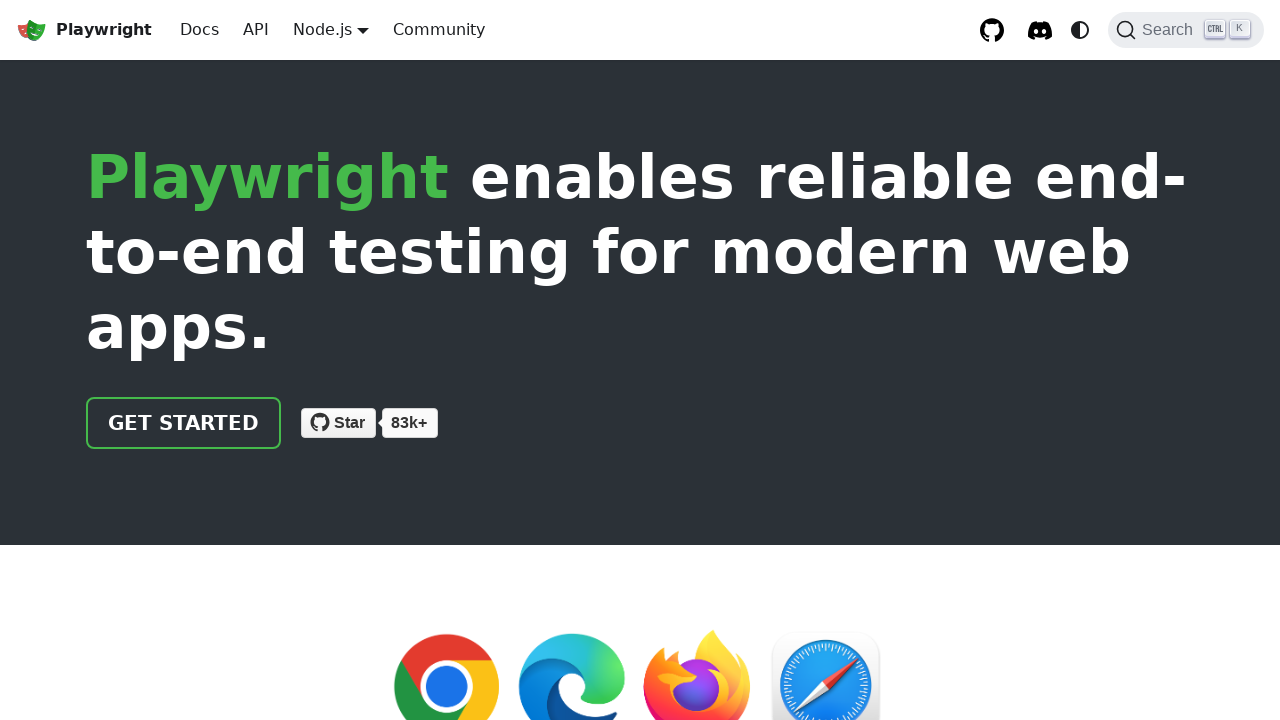

Clicked 'Get started' link on Playwright homepage at (184, 423) on internal:role=link[name="Get started"i]
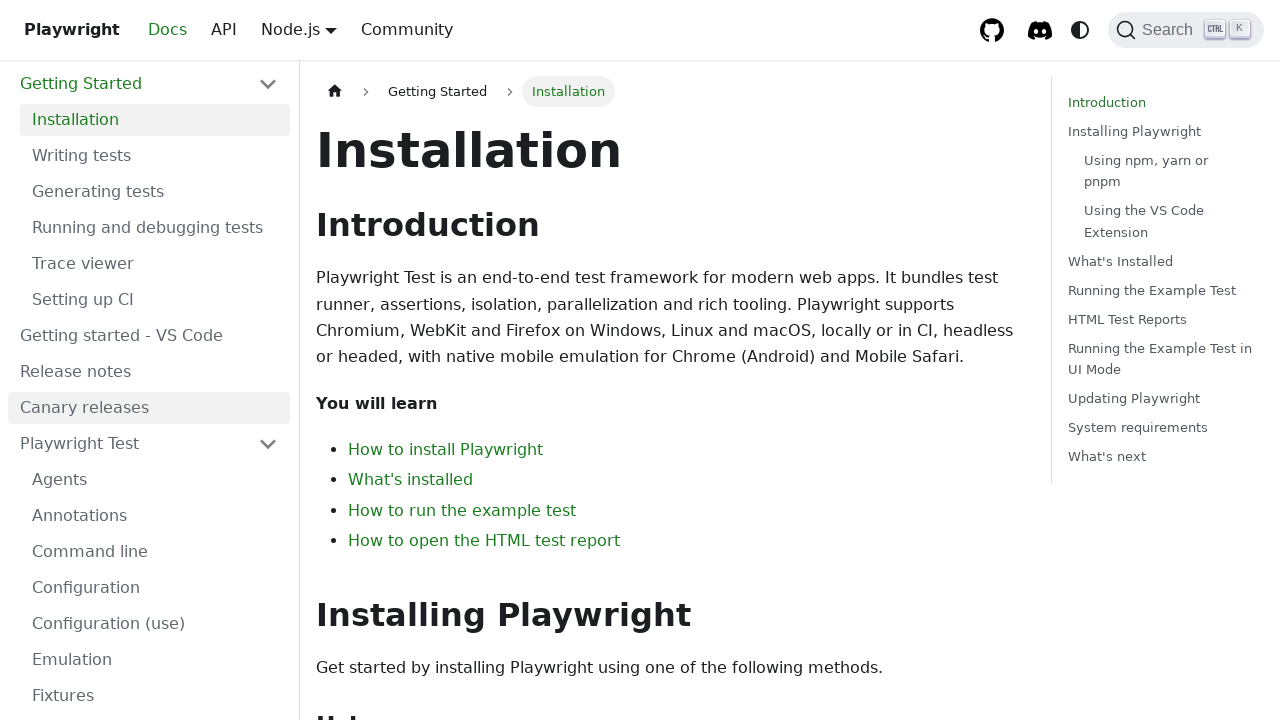

Verified 'Installation' heading is visible on the page
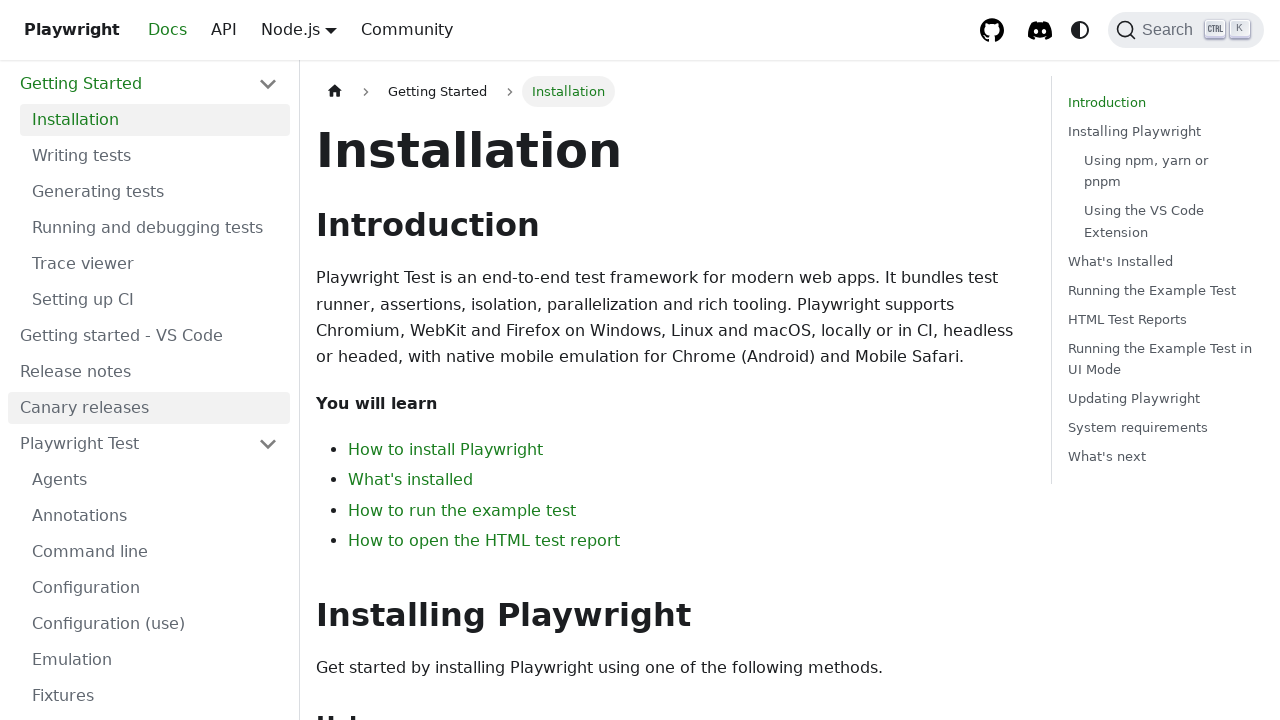

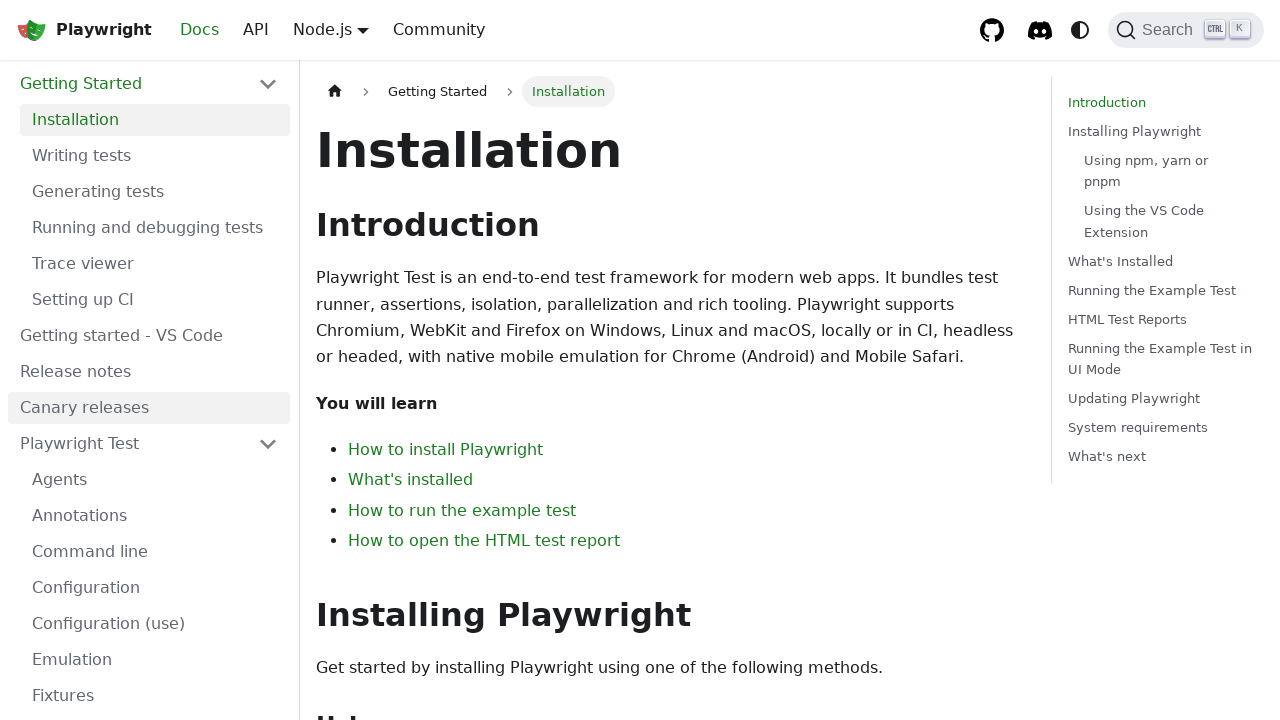